Tests the show/hide textbox functionality on a practice page by clicking hide button, setting a value via JavaScript, and then clicking show button

Starting URL: https://www.letskodeit.com/practice

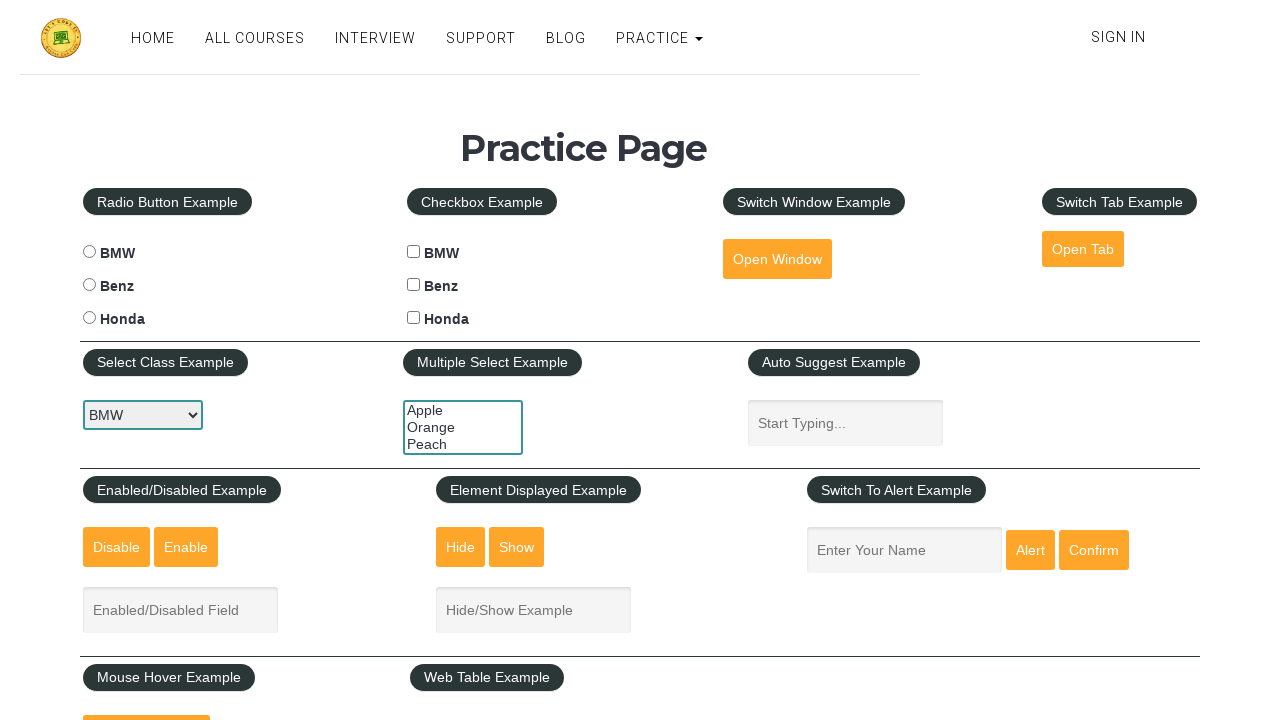

Clicked hide textbox button at (461, 547) on input#hide-textbox
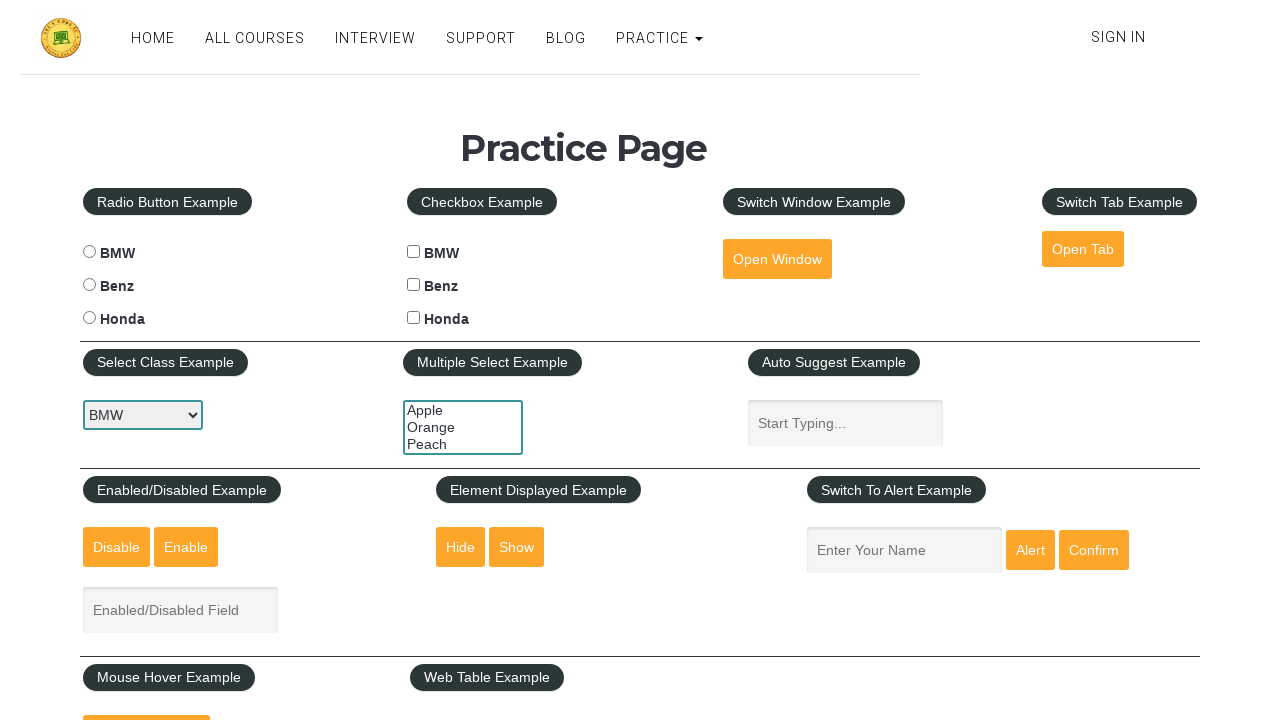

Waited for hide action to complete
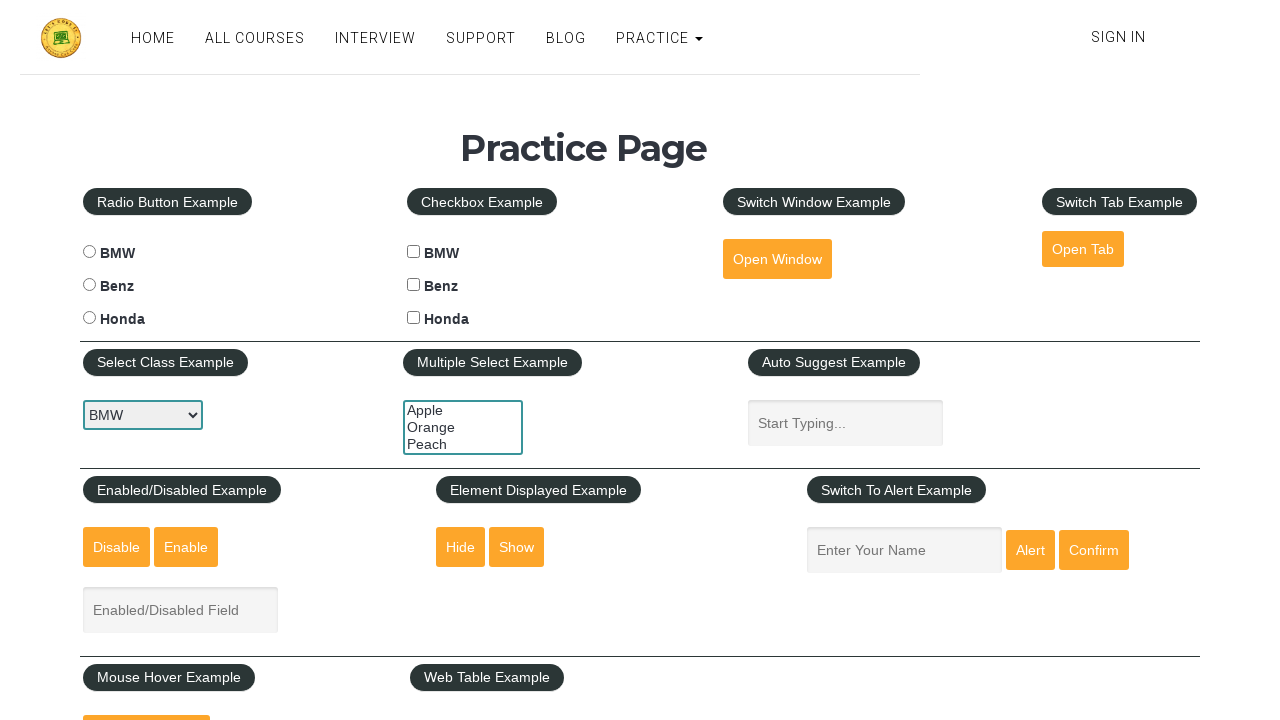

Located the hidden textbox element
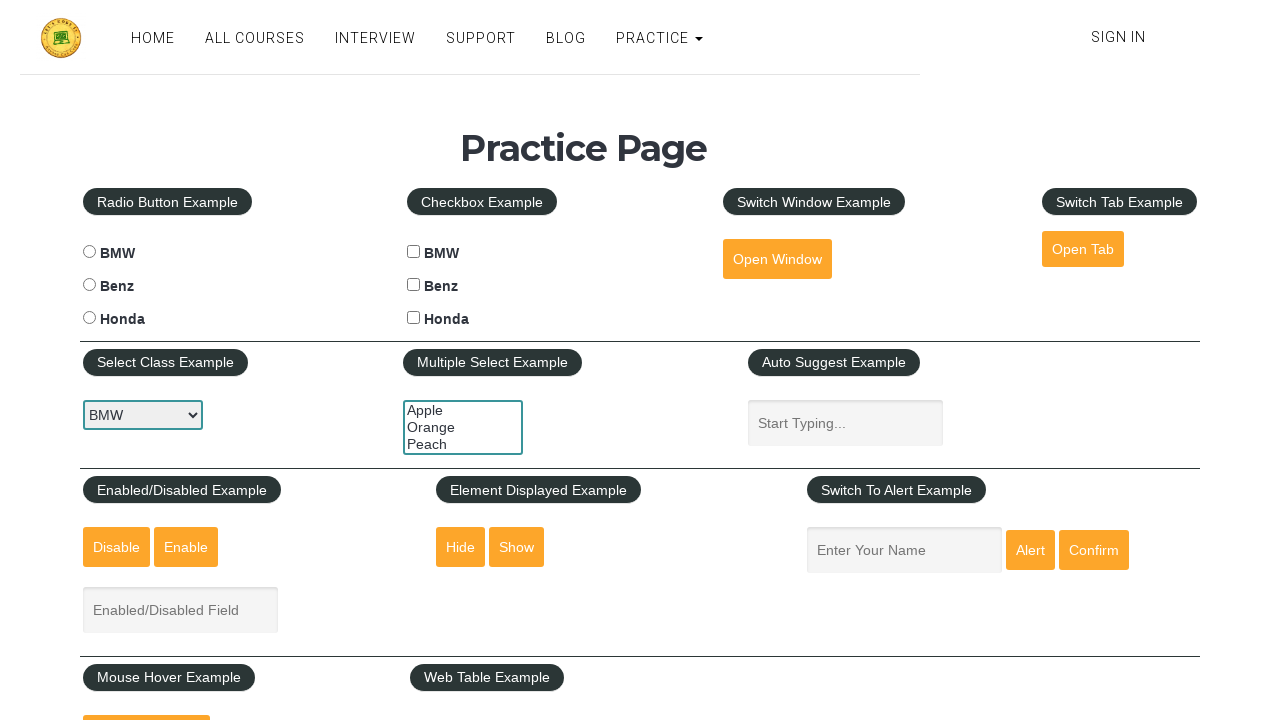

Set textbox value to 'Hello word' via JavaScript
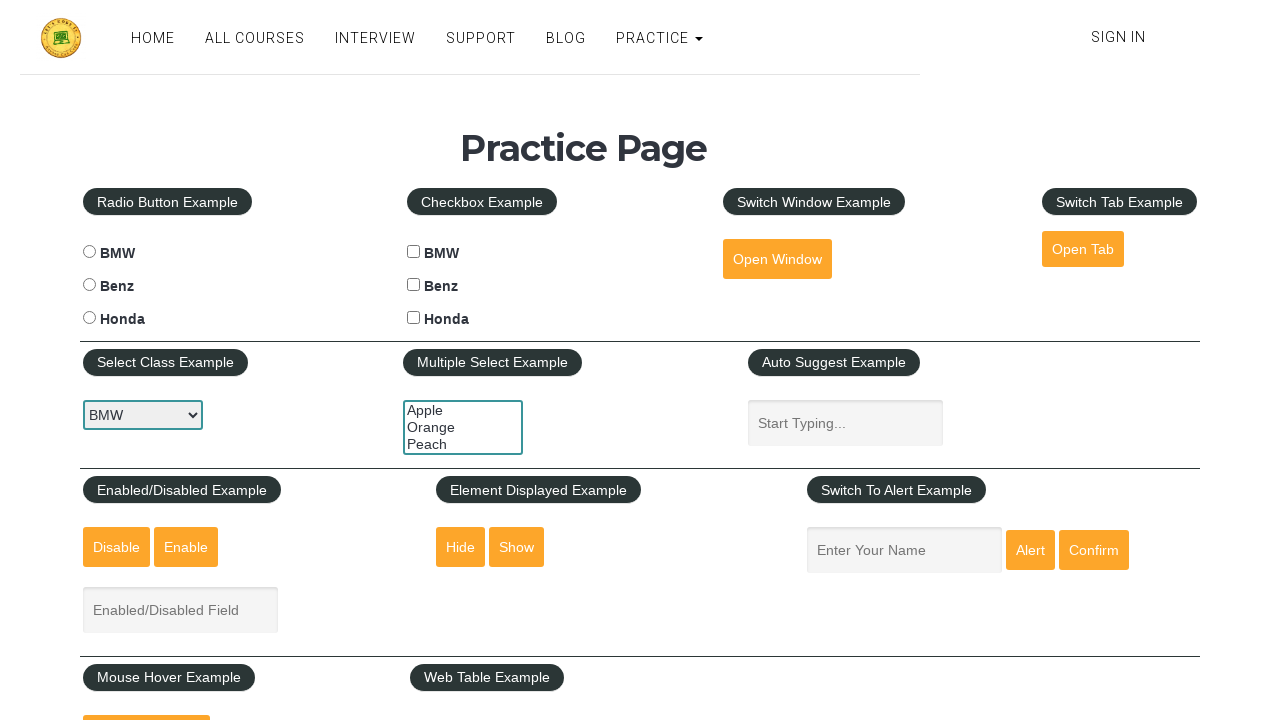

Waited briefly after setting textbox value
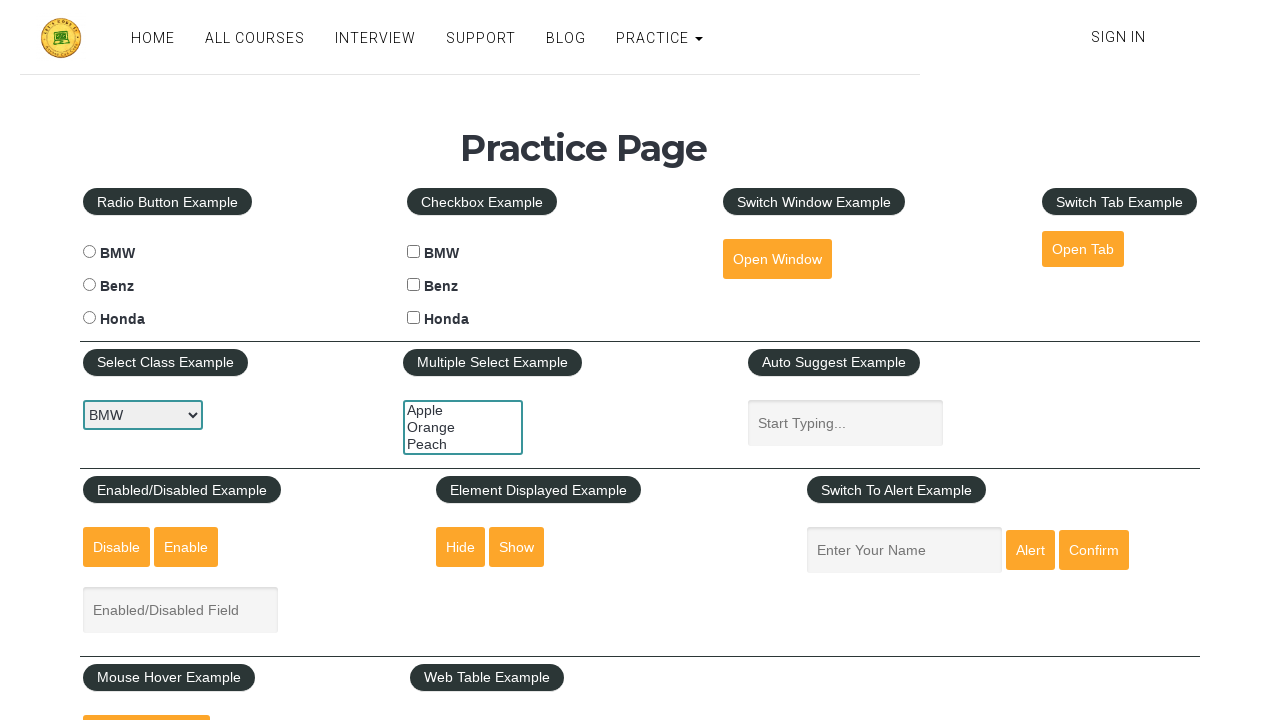

Clicked show textbox button at (517, 547) on input#show-textbox
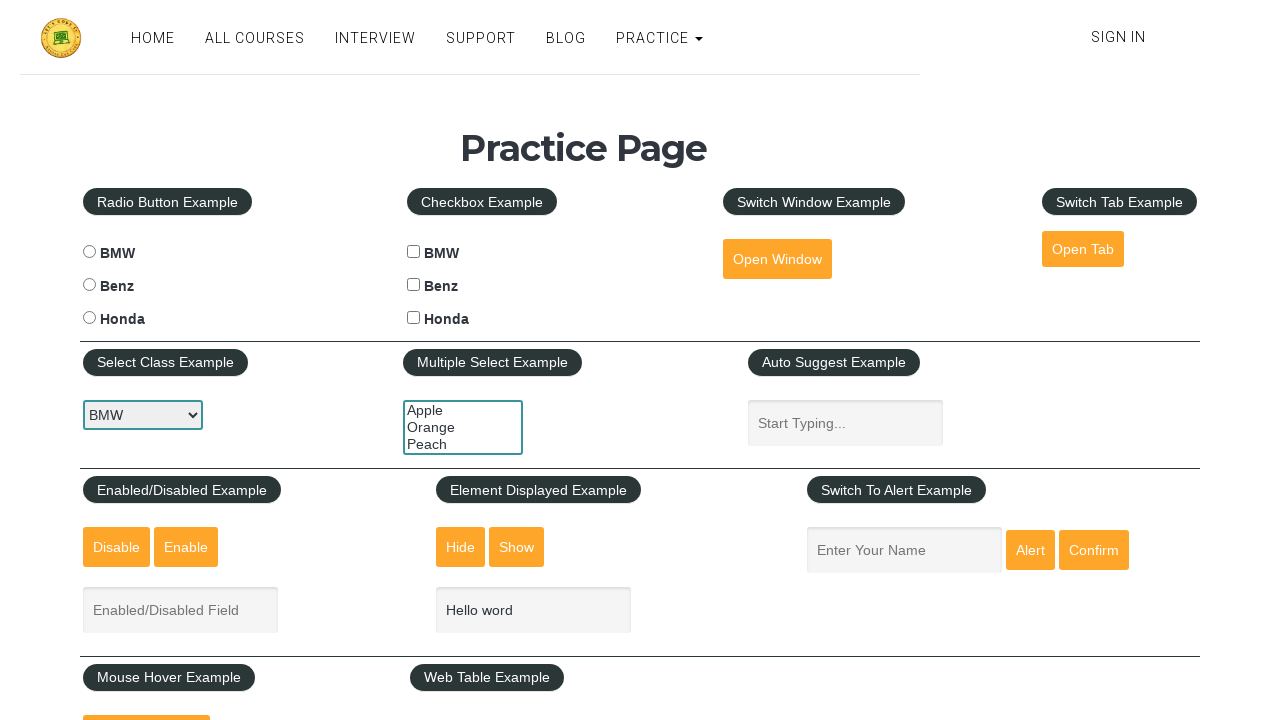

Waited for show action to complete
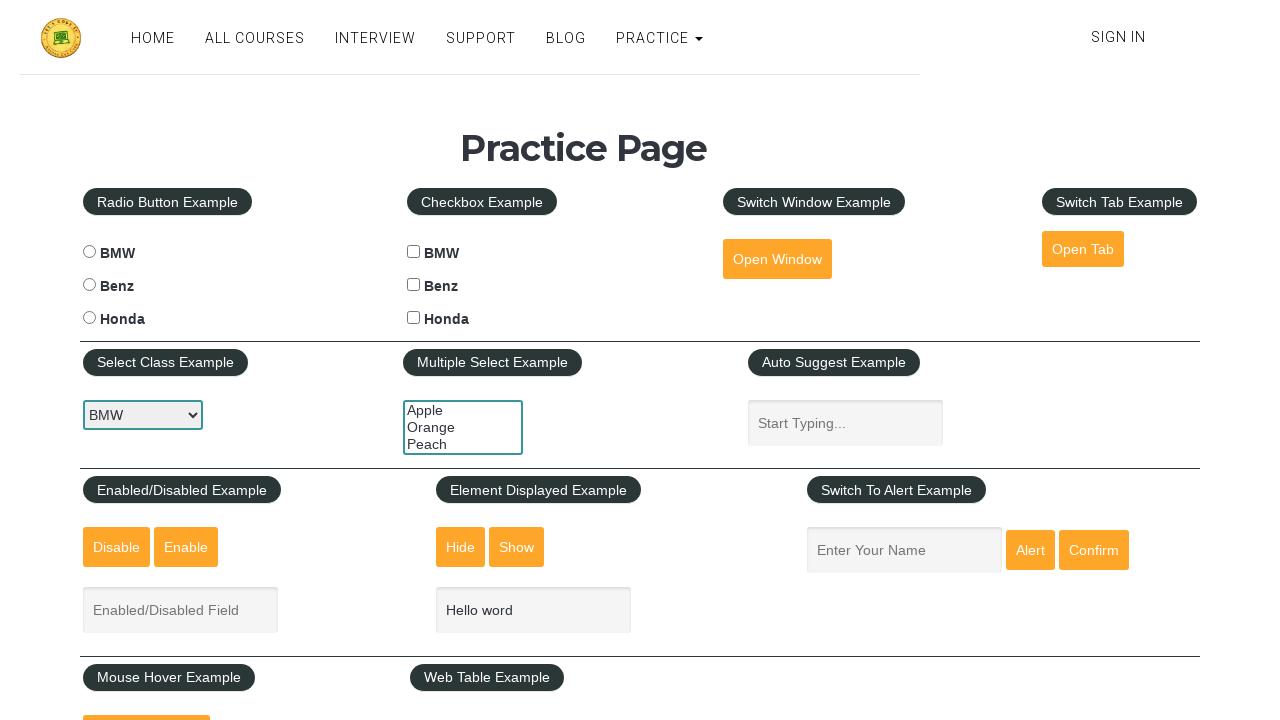

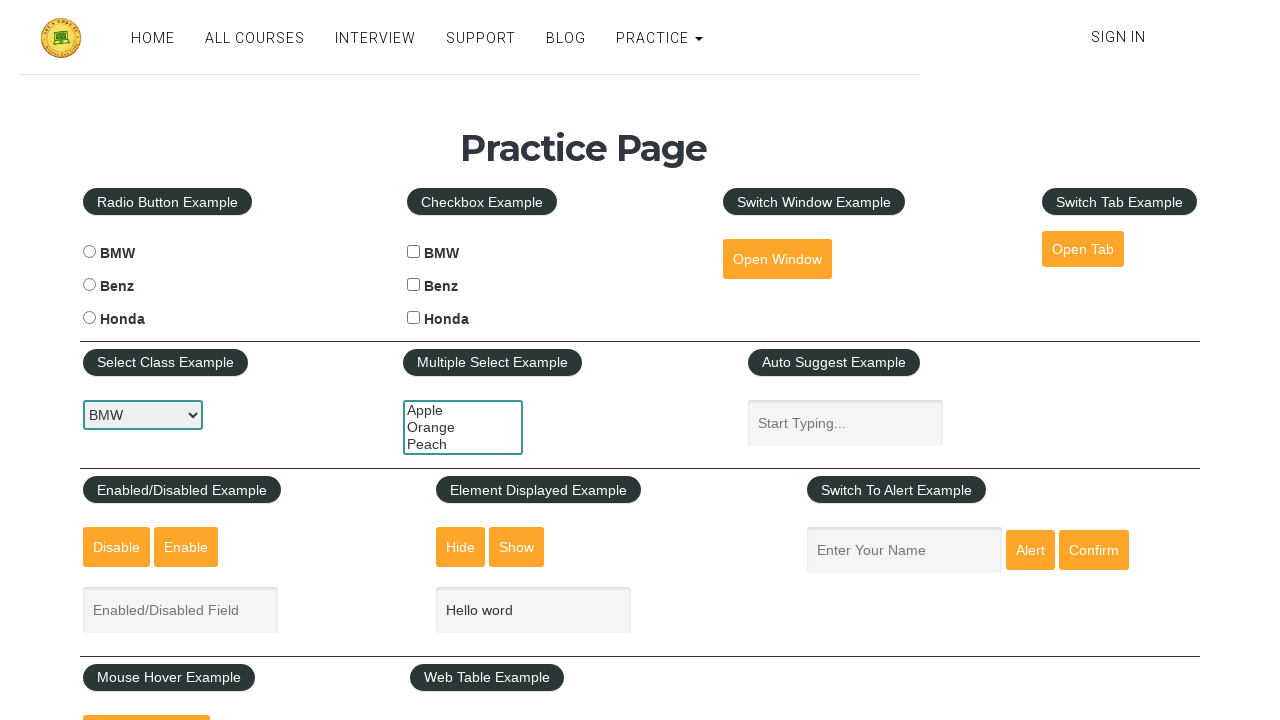